Navigates to Tesla's homepage and verifies that the Solar Panels header element is displayed on the page

Starting URL: https://www.tesla.com

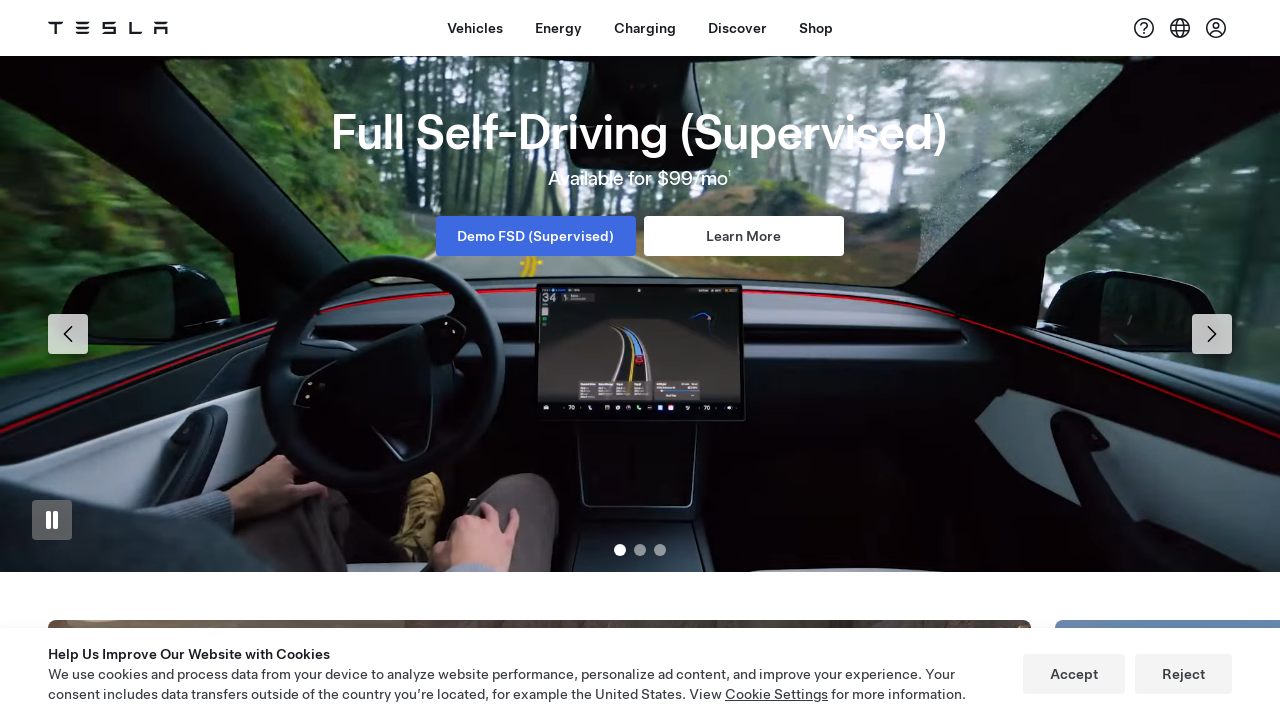

Navigated to Tesla homepage
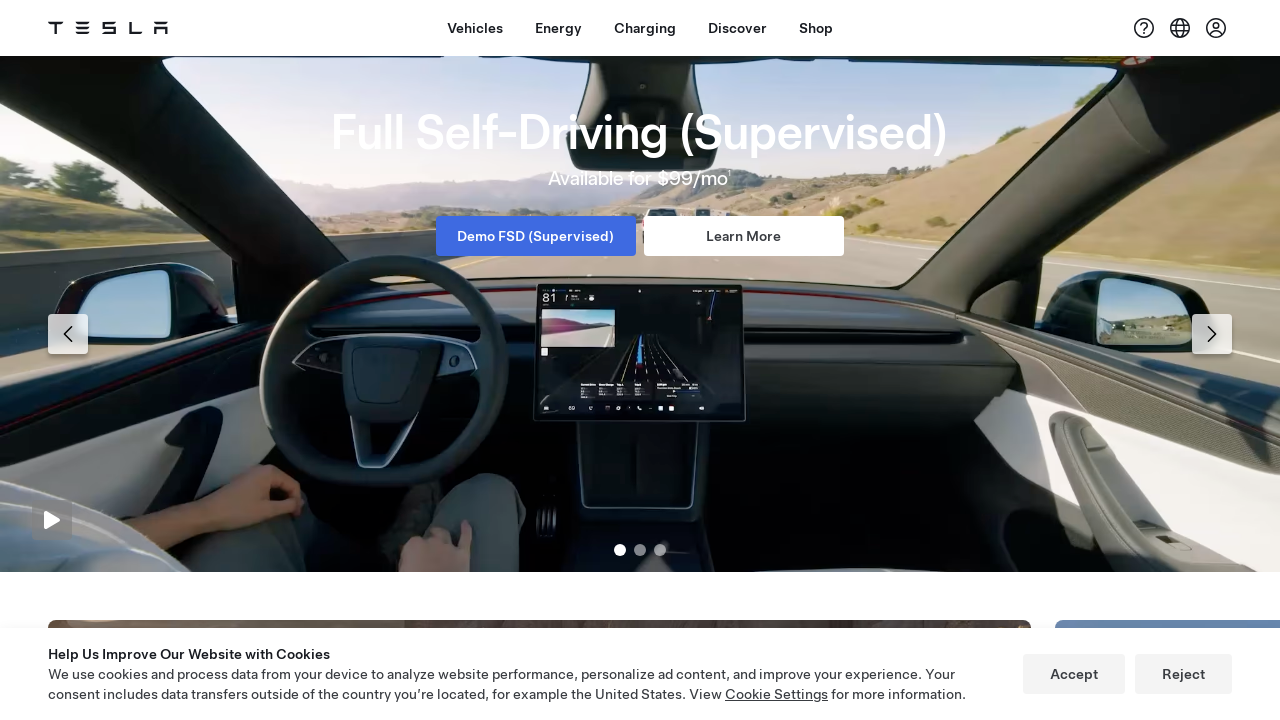

Located Solar Panels header element
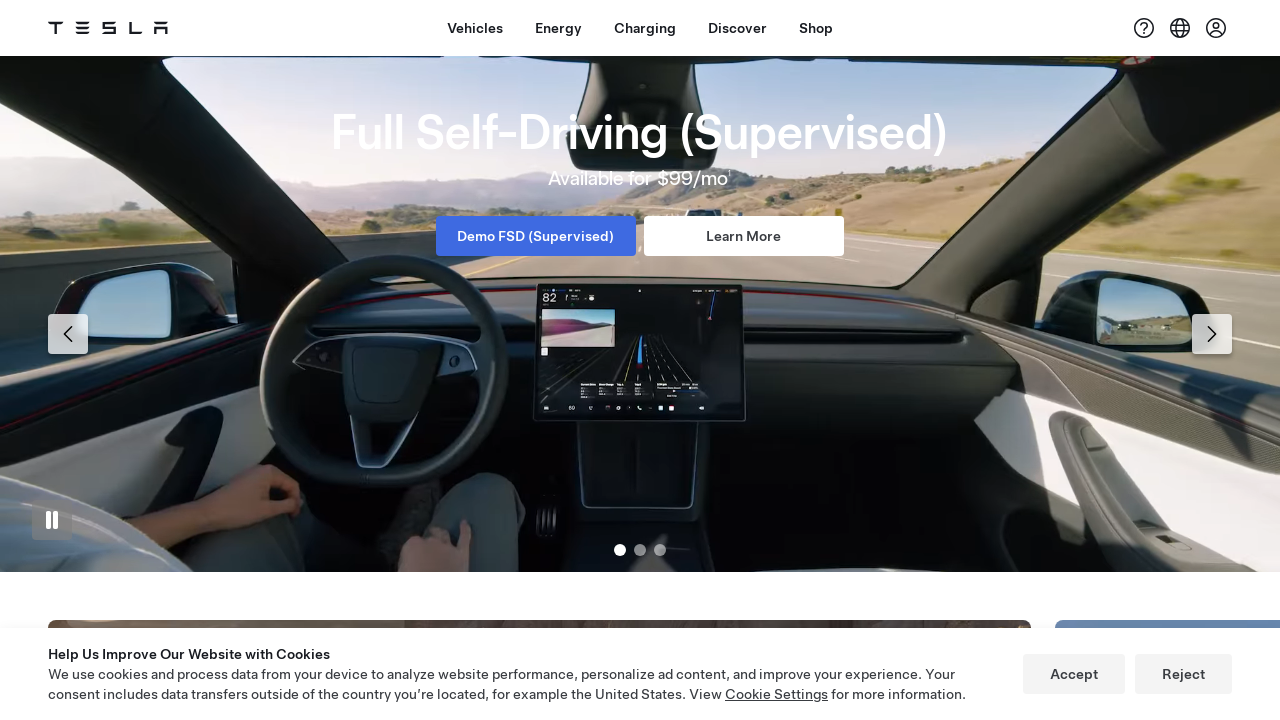

Verified Solar Panels header visibility: True
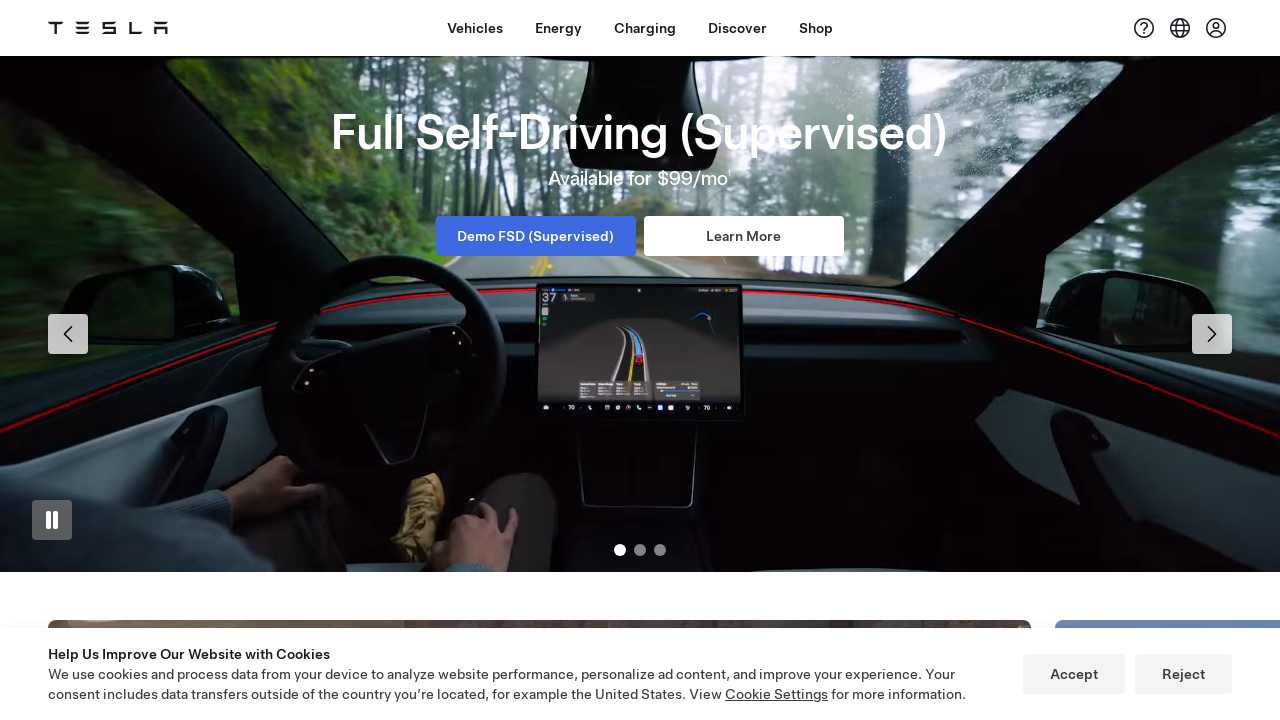

Printed result: solarHeader.isDisplayed() = True
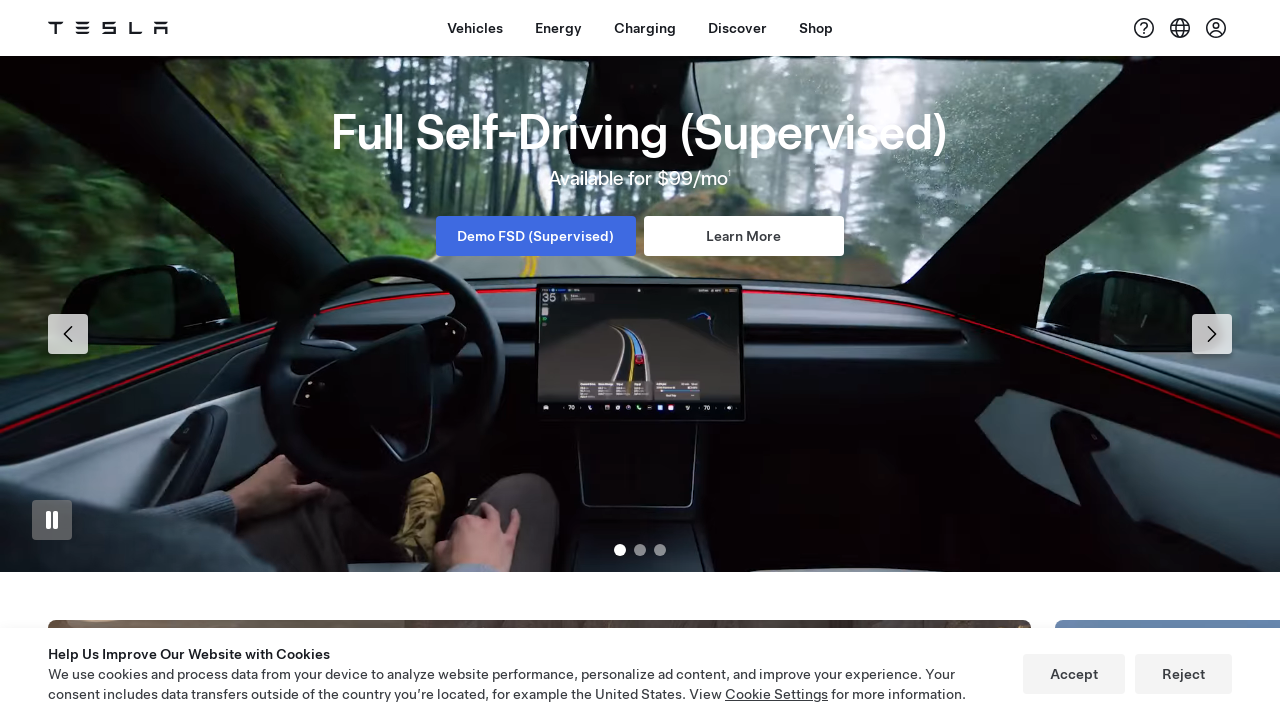

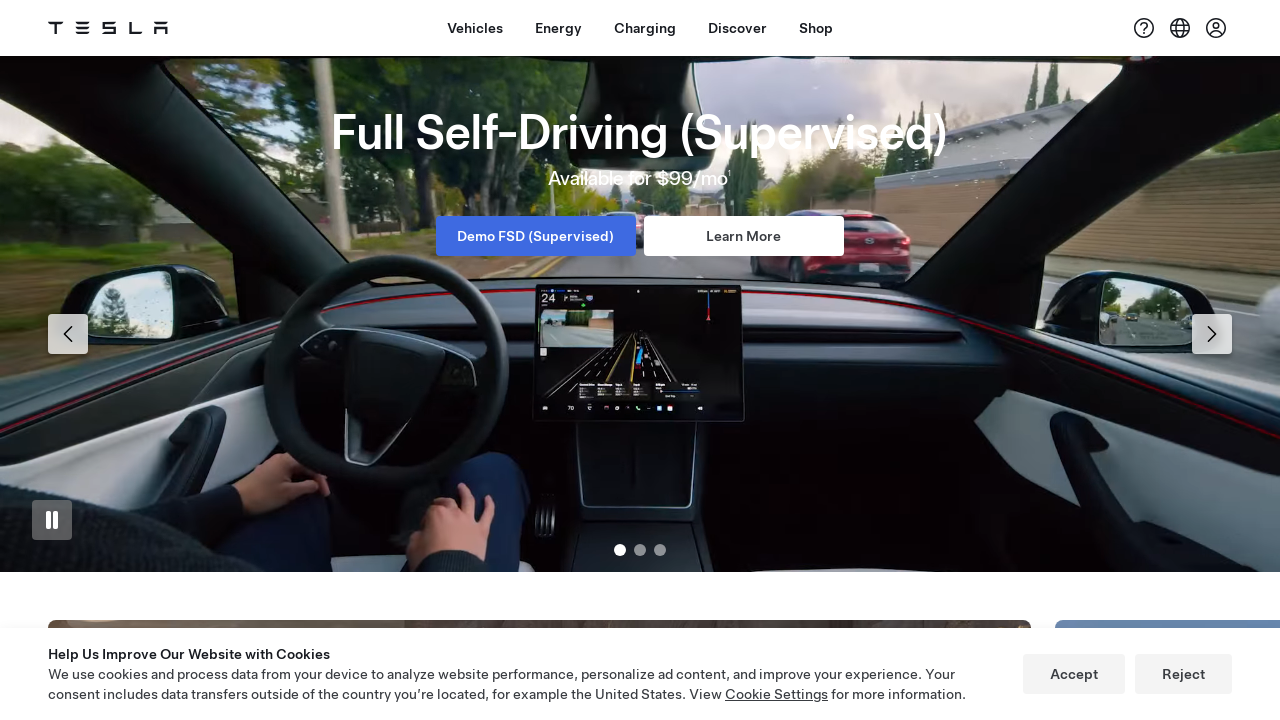